Executes a JavaScript alert on the Logitech main page to test JavaScript execution capability

Starting URL: https://www.logitech.com/en-eu

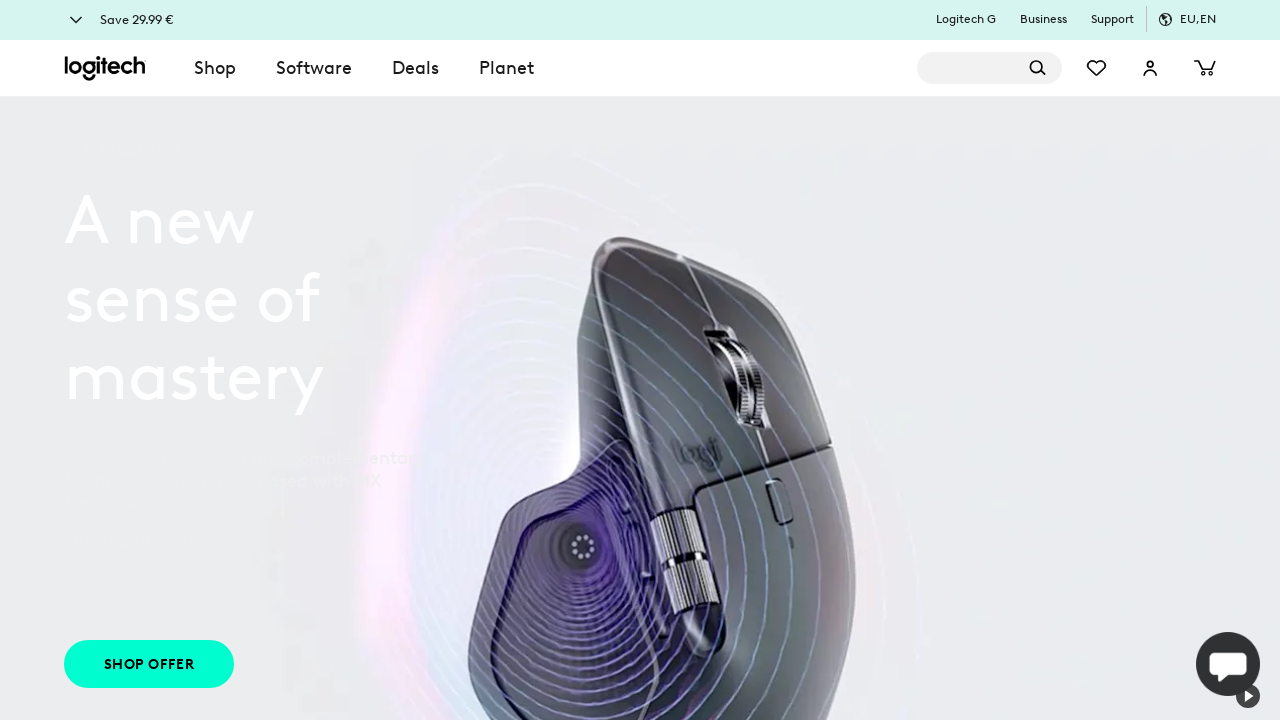

Executed JavaScript alert on Logitech main page to test JavaScript execution capability
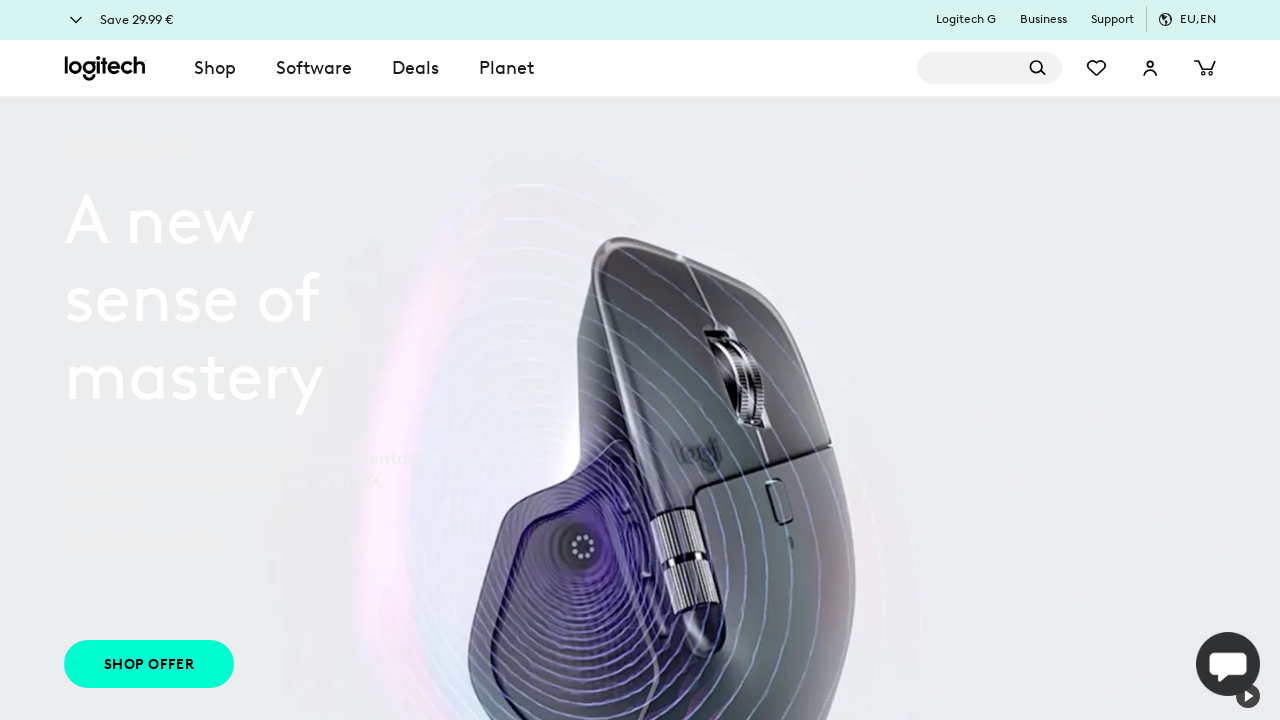

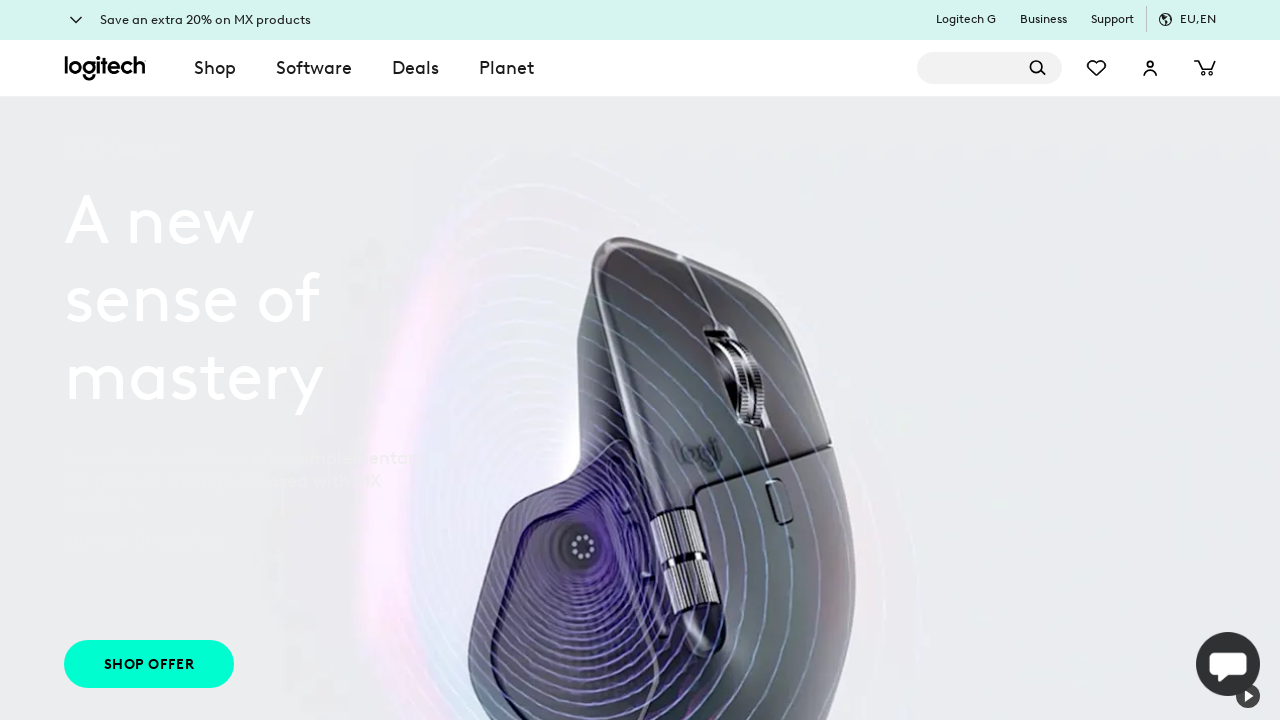